Tests that clicking "More" loads articles ending at number 60

Starting URL: https://news.ycombinator.com/

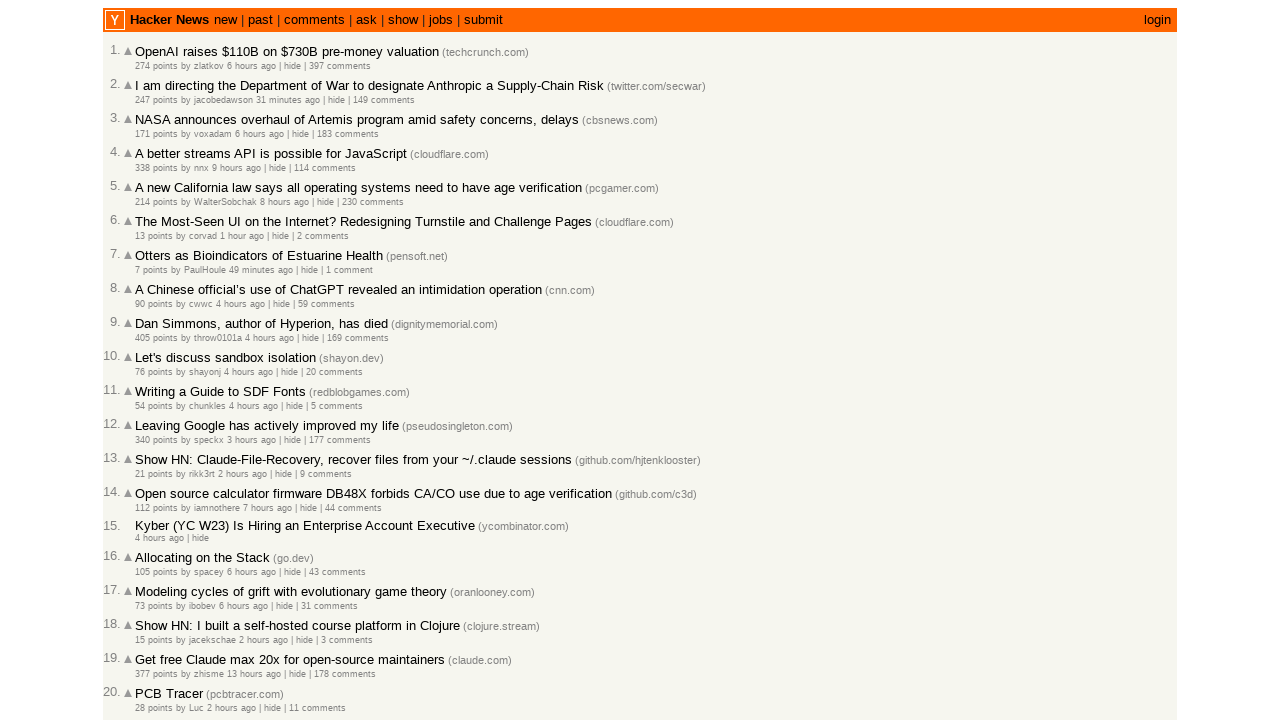

Clicked 'More' link to load next page of articles at (149, 616) on a:text('More')
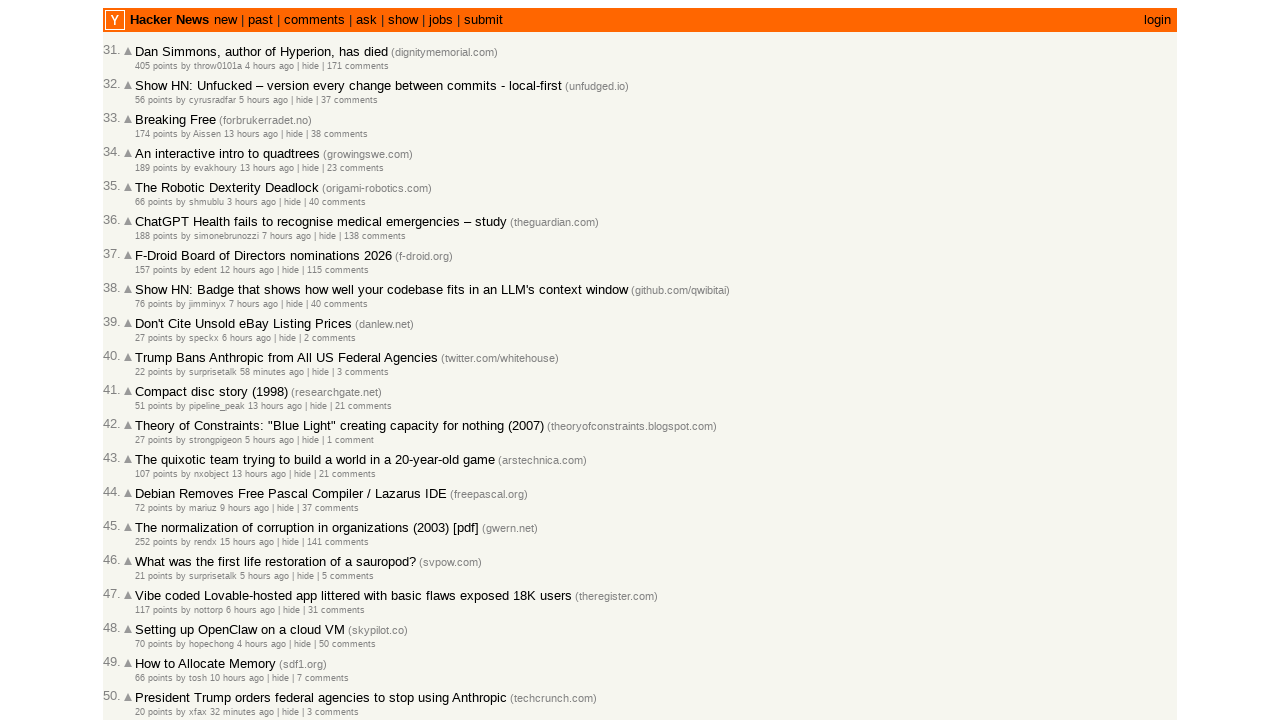

Waited for article ranks to load
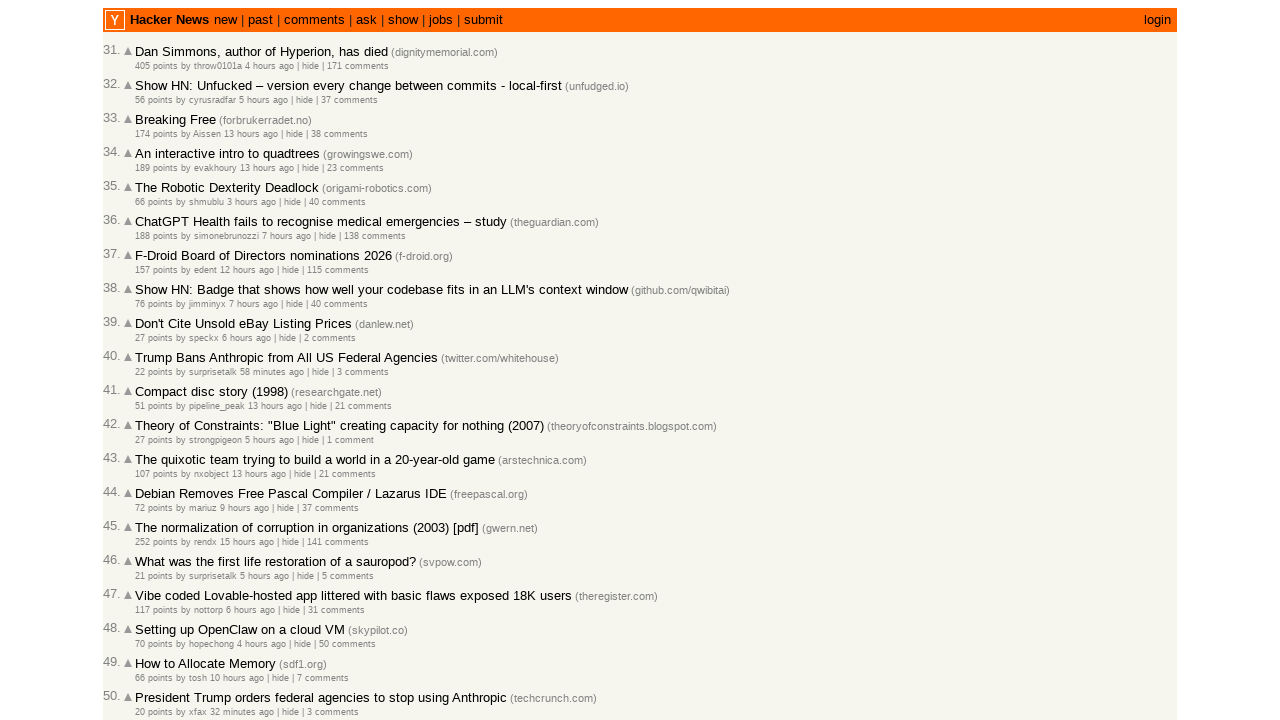

Retrieved all article rank elements
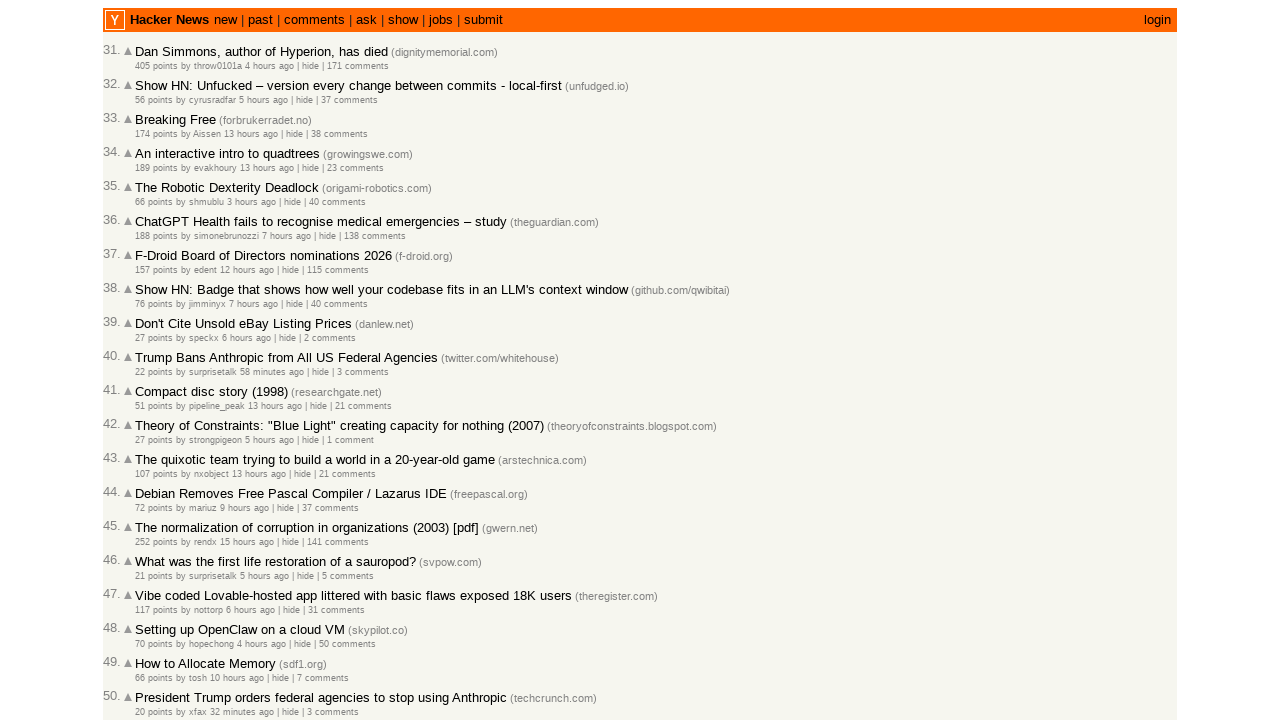

Verified that the last article rank is 60
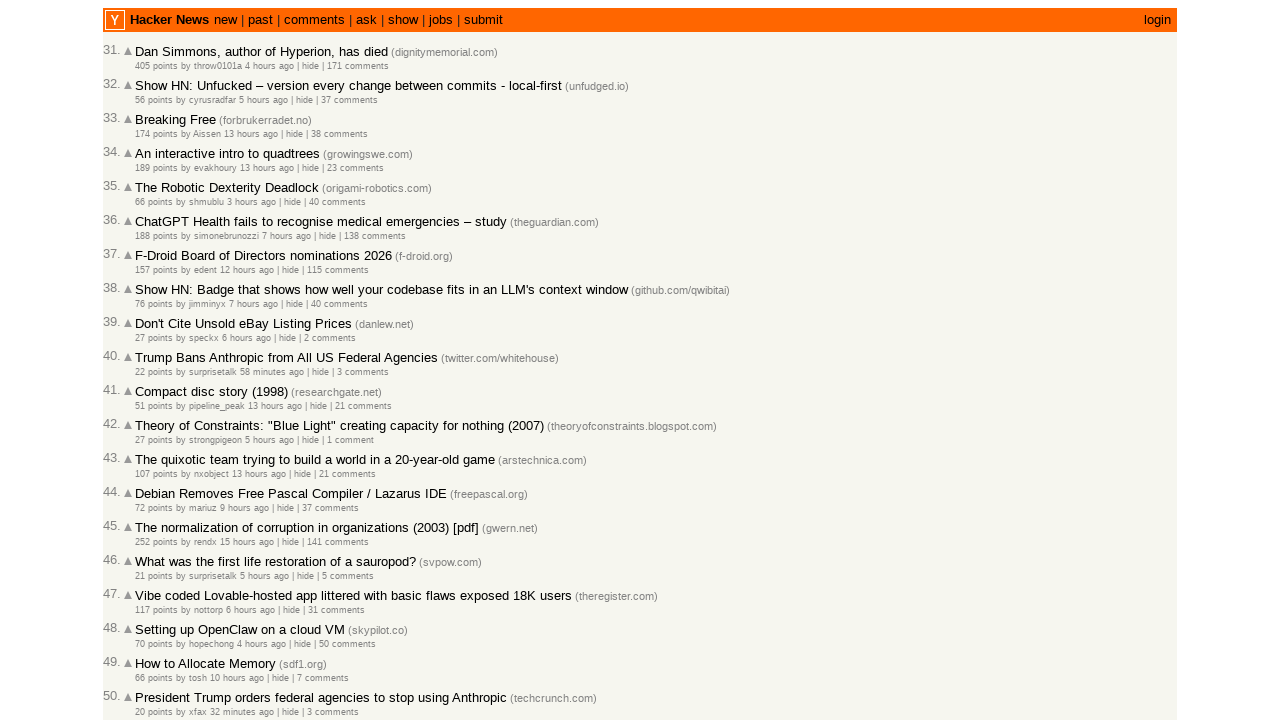

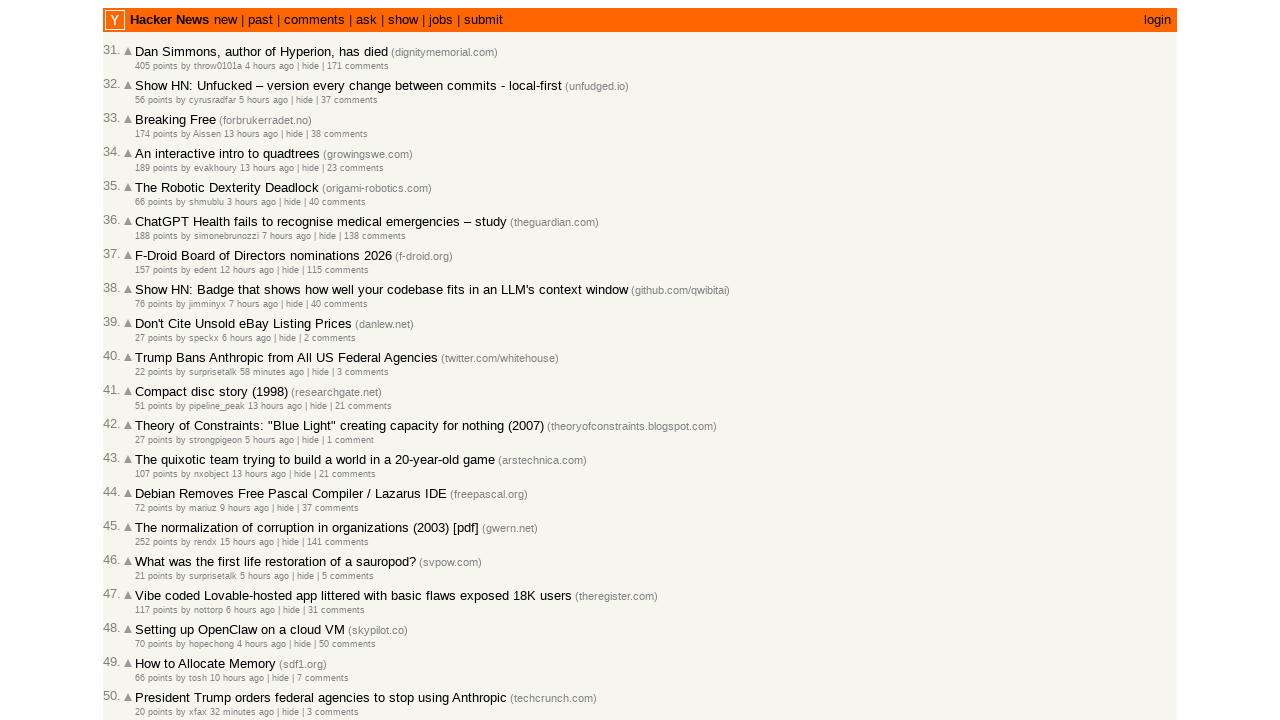